Navigates to Google Play Store game category pages (Educational Games and Word Games) to verify the pages load correctly.

Starting URL: https://play.google.com/store/apps/category/GAME_EDUCATIONAL

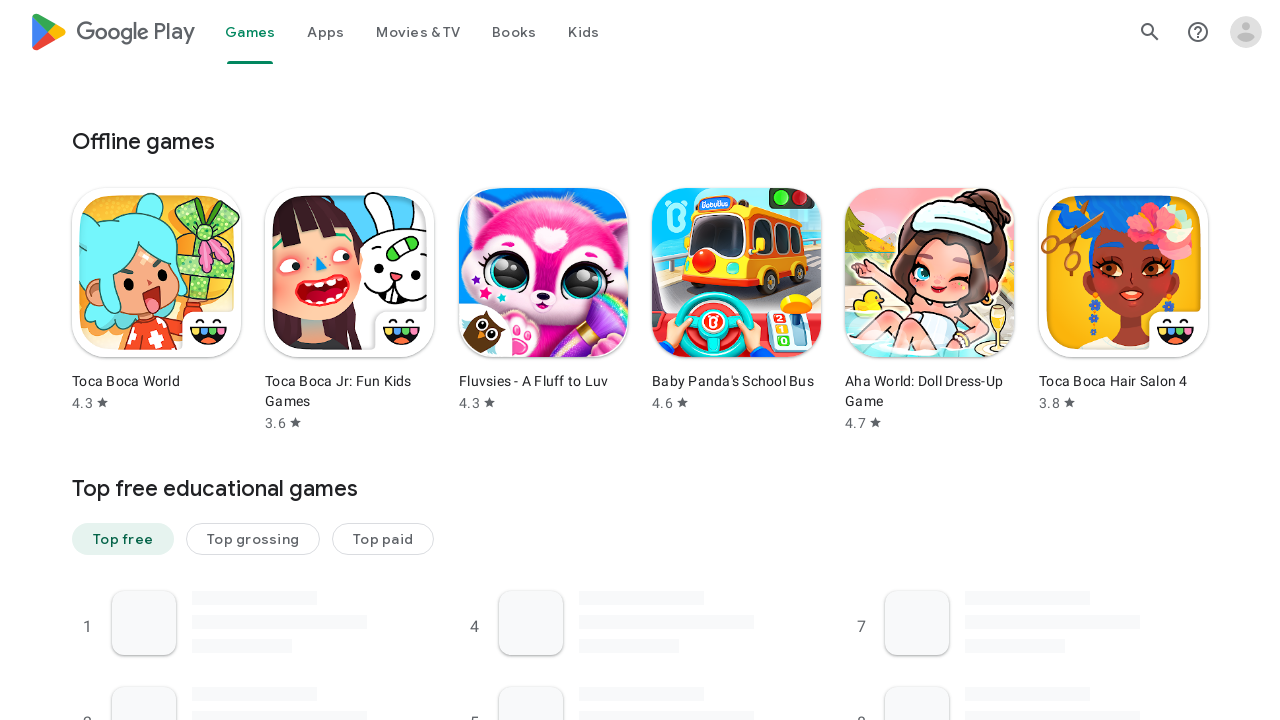

Educational Games category page loaded (domcontentloaded)
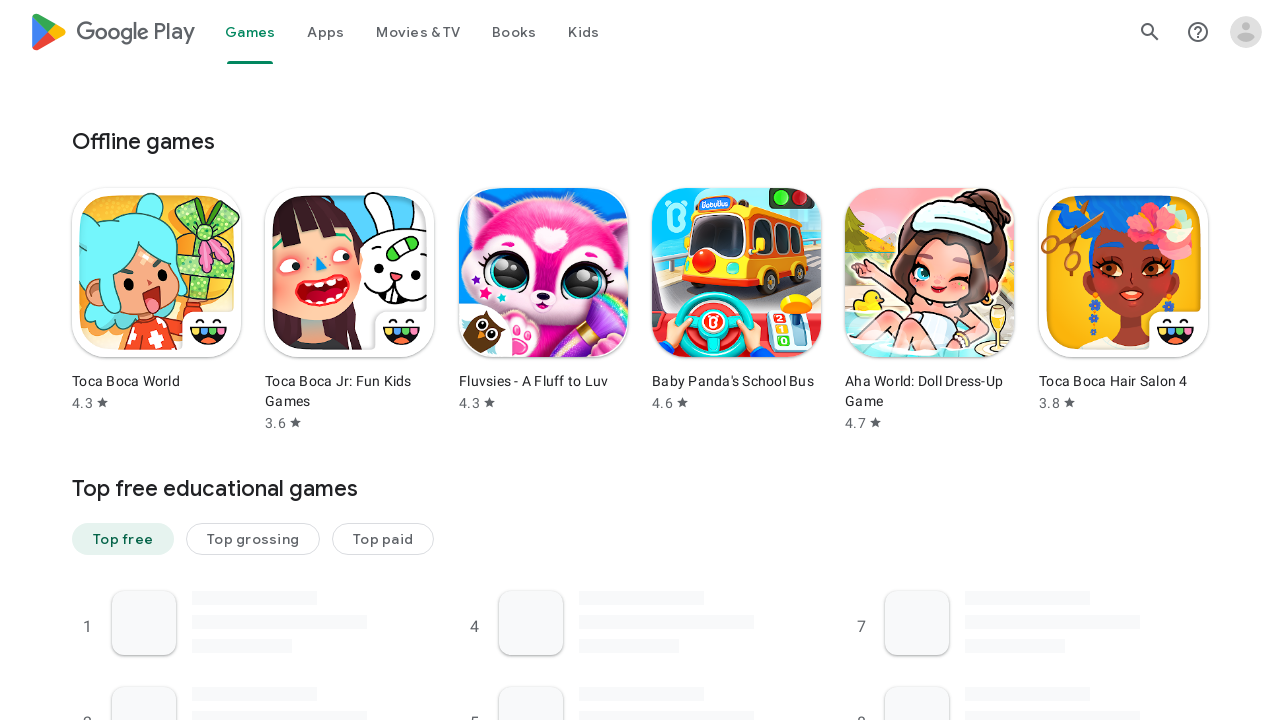

Navigated to Word Games category page
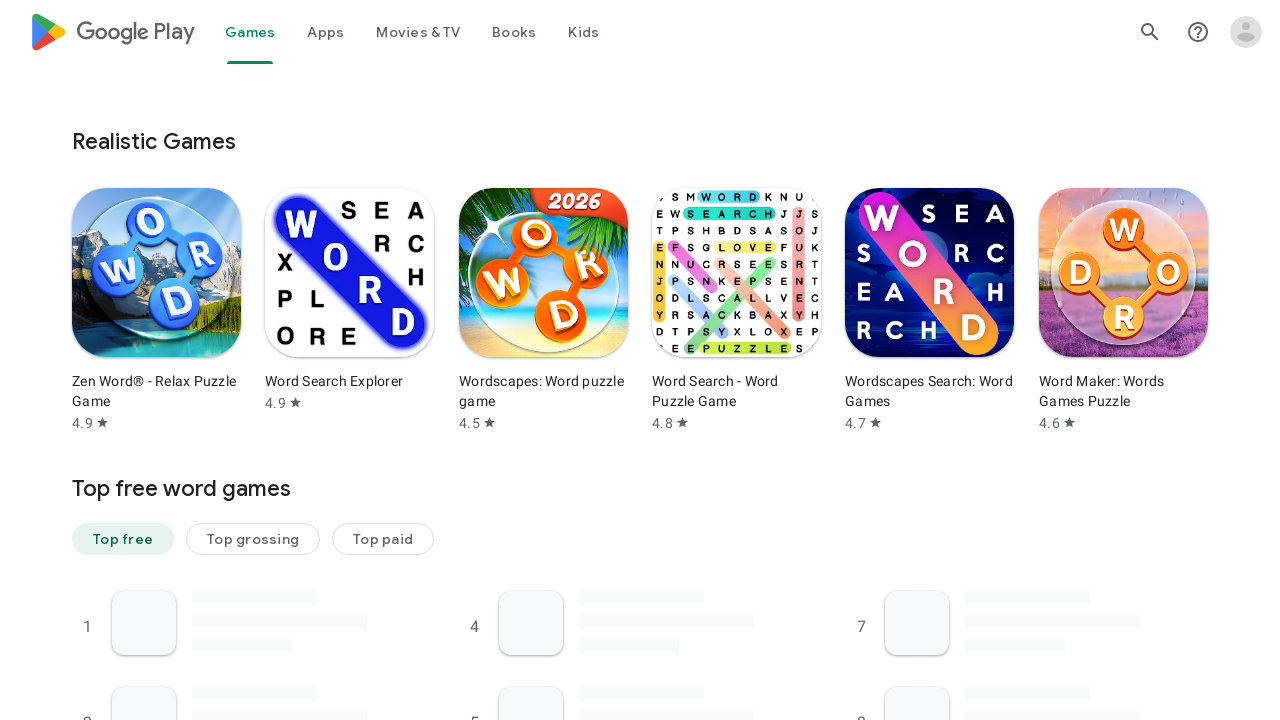

Word Games category page loaded (domcontentloaded)
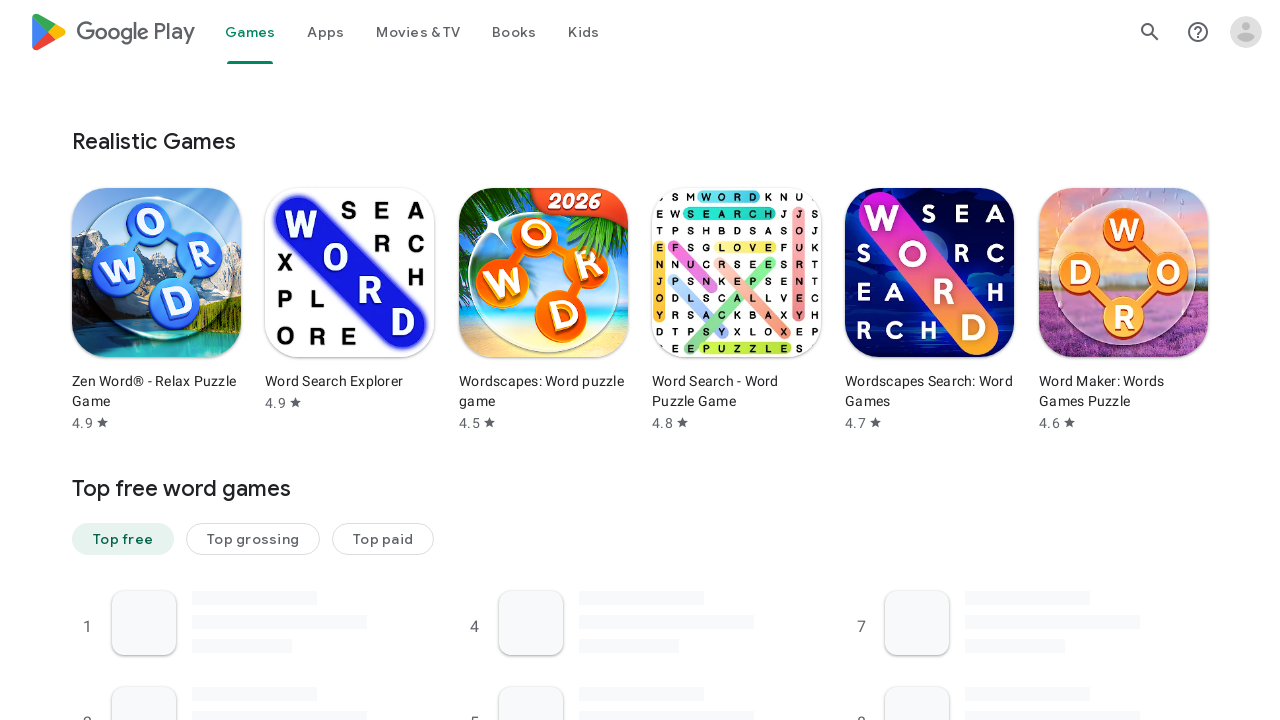

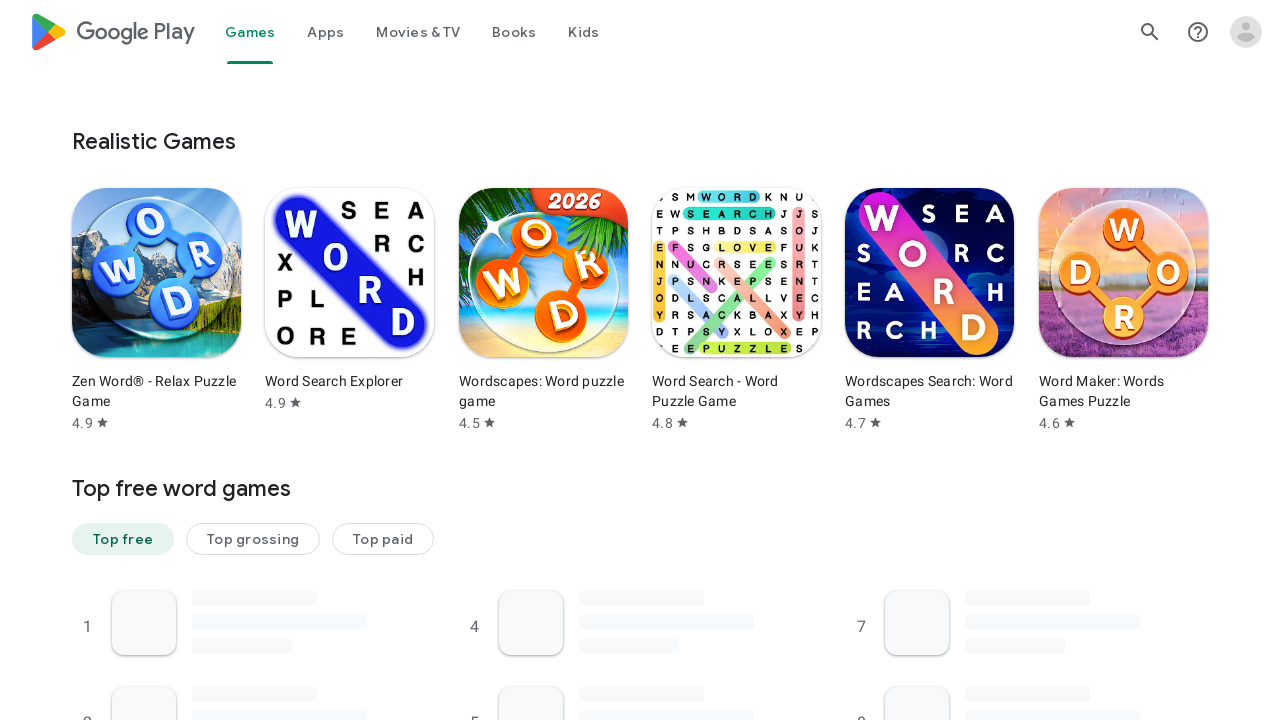